Tests adding specific items (Cucumber, Brocolli, Beetroot) to the shopping cart on an e-commerce practice site by finding products by name and clicking their add-to-cart buttons

Starting URL: https://rahulshettyacademy.com/seleniumPractise/

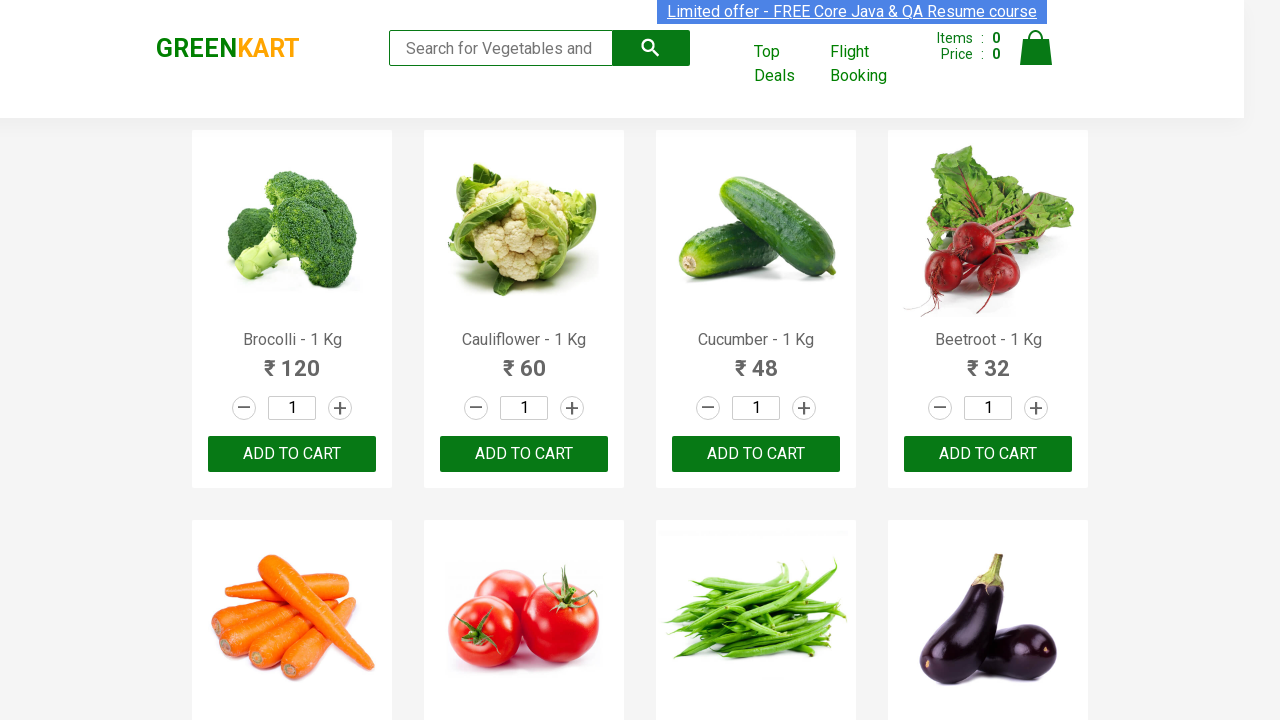

Waited for product names to load on the e-commerce site
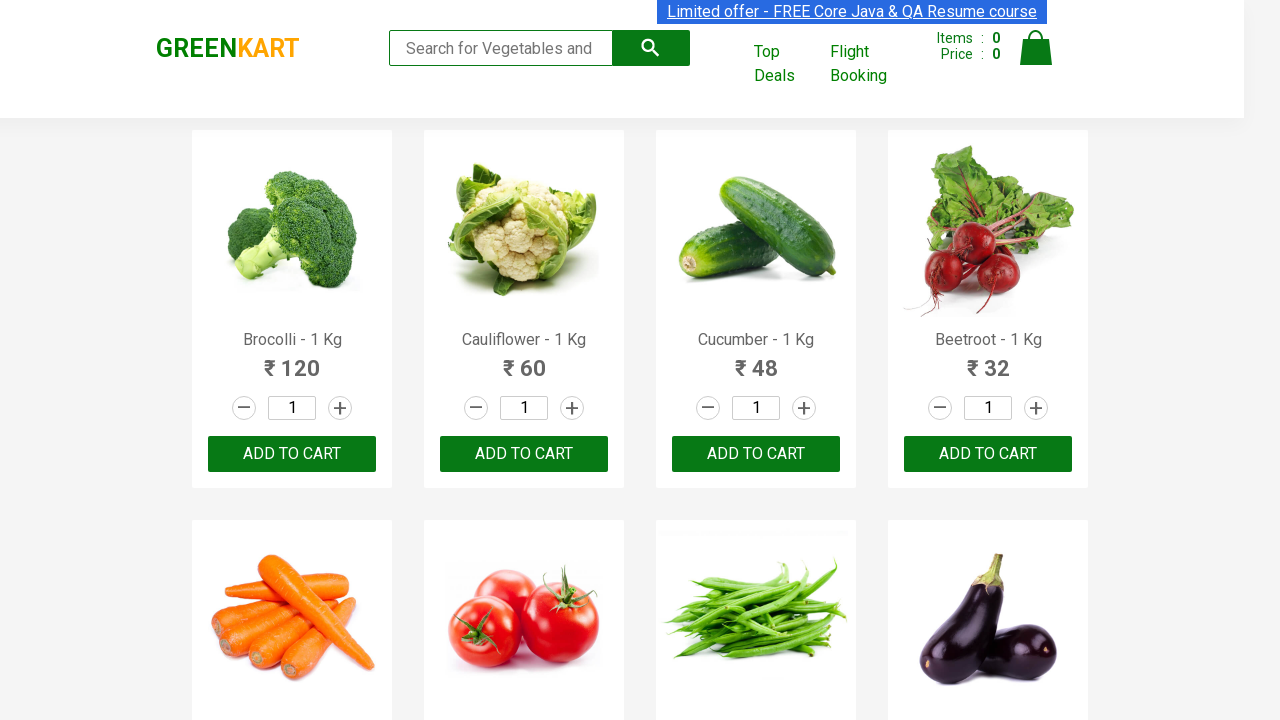

Retrieved all product name elements from the page
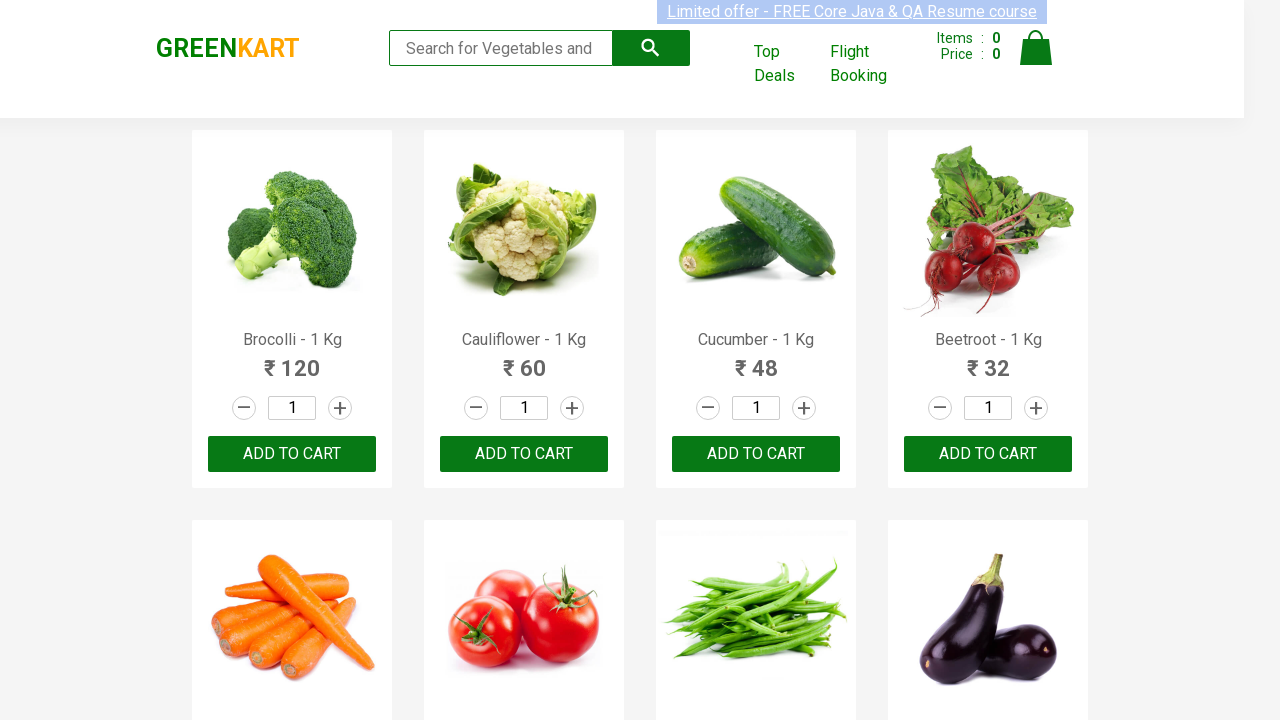

Clicked add-to-cart button for Brocolli at (292, 454) on xpath=//div[@class='product-action']/button >> nth=0
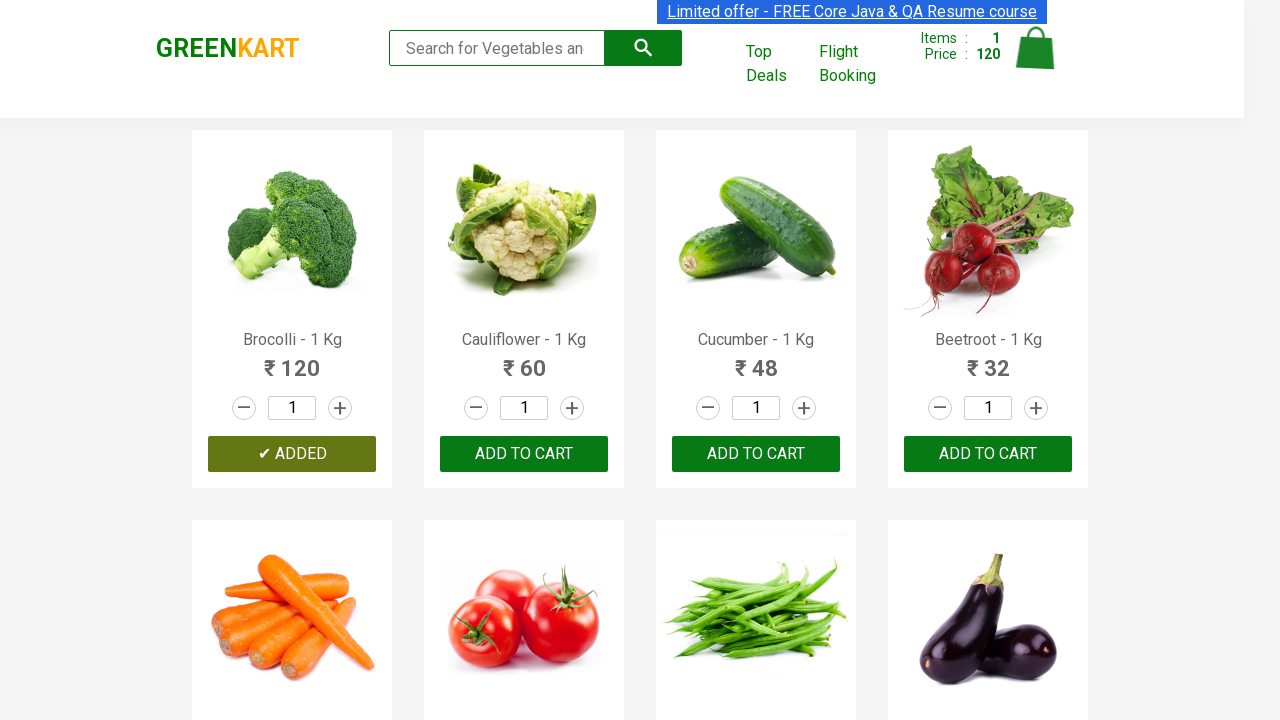

Clicked add-to-cart button for Cucumber at (756, 454) on xpath=//div[@class='product-action']/button >> nth=2
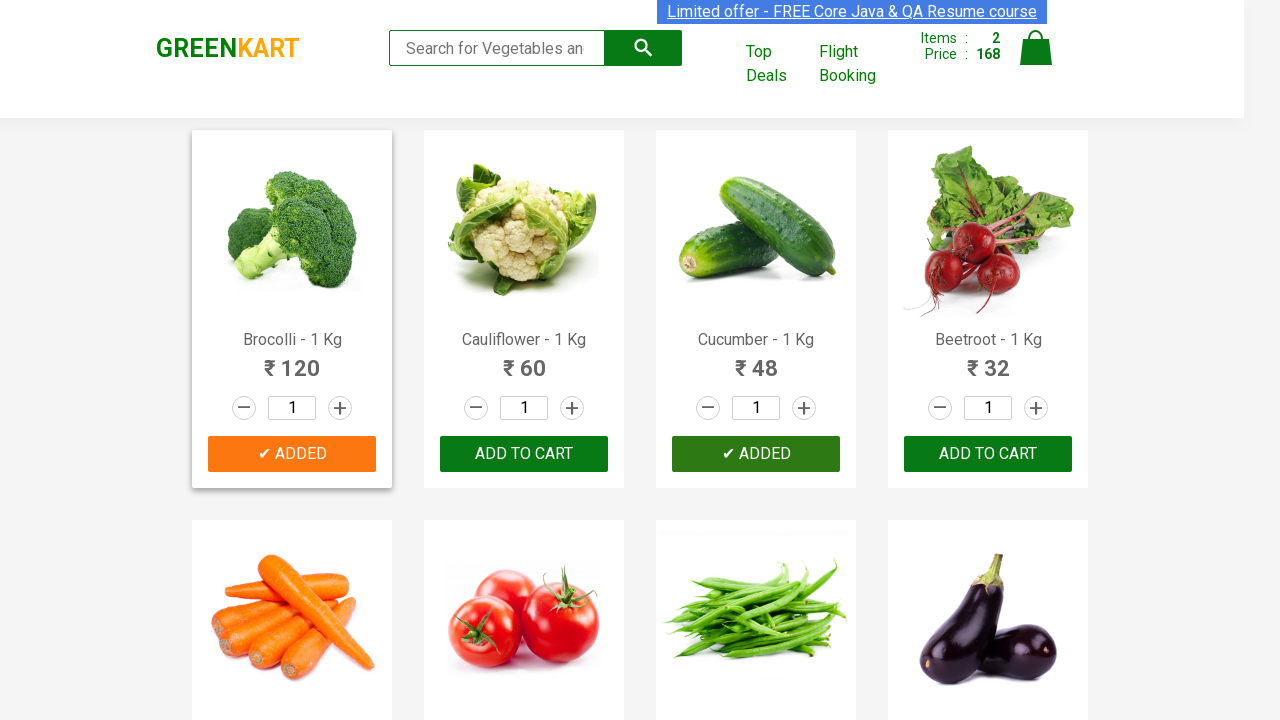

Clicked add-to-cart button for Beetroot at (988, 454) on xpath=//div[@class='product-action']/button >> nth=3
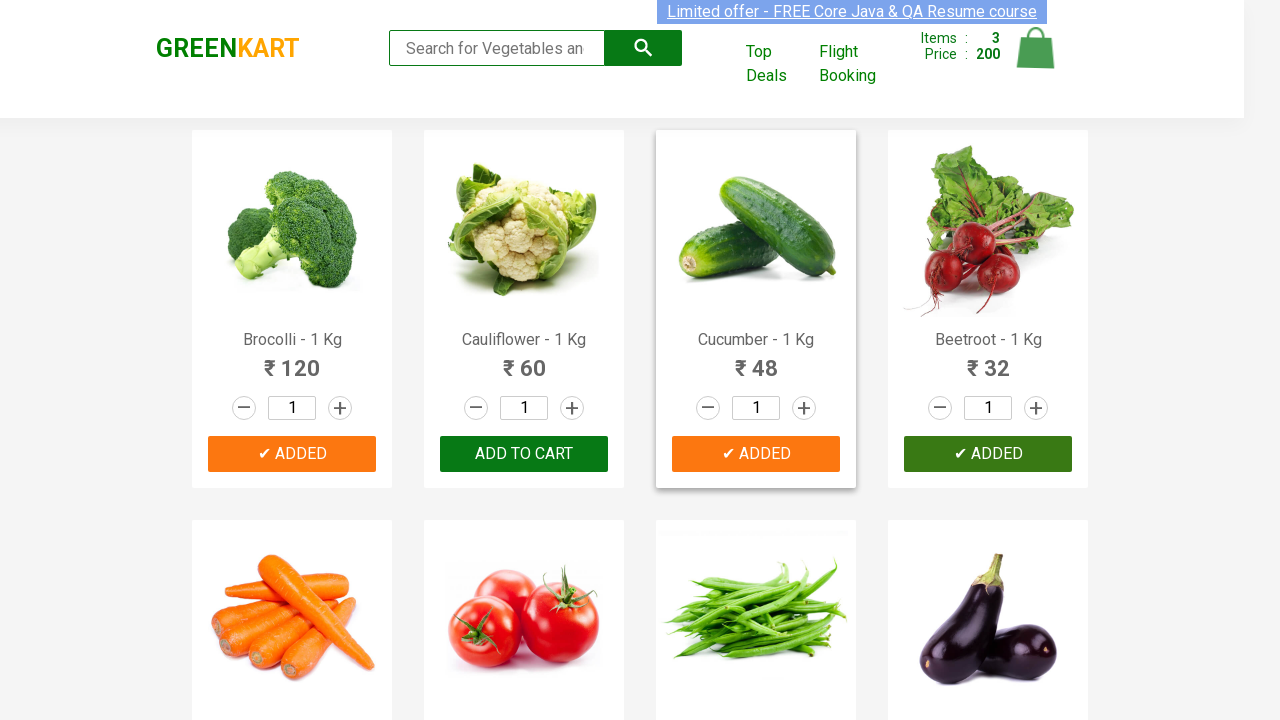

Successfully added all 3 required items (Cucumber, Brocolli, Beetroot) to the shopping cart
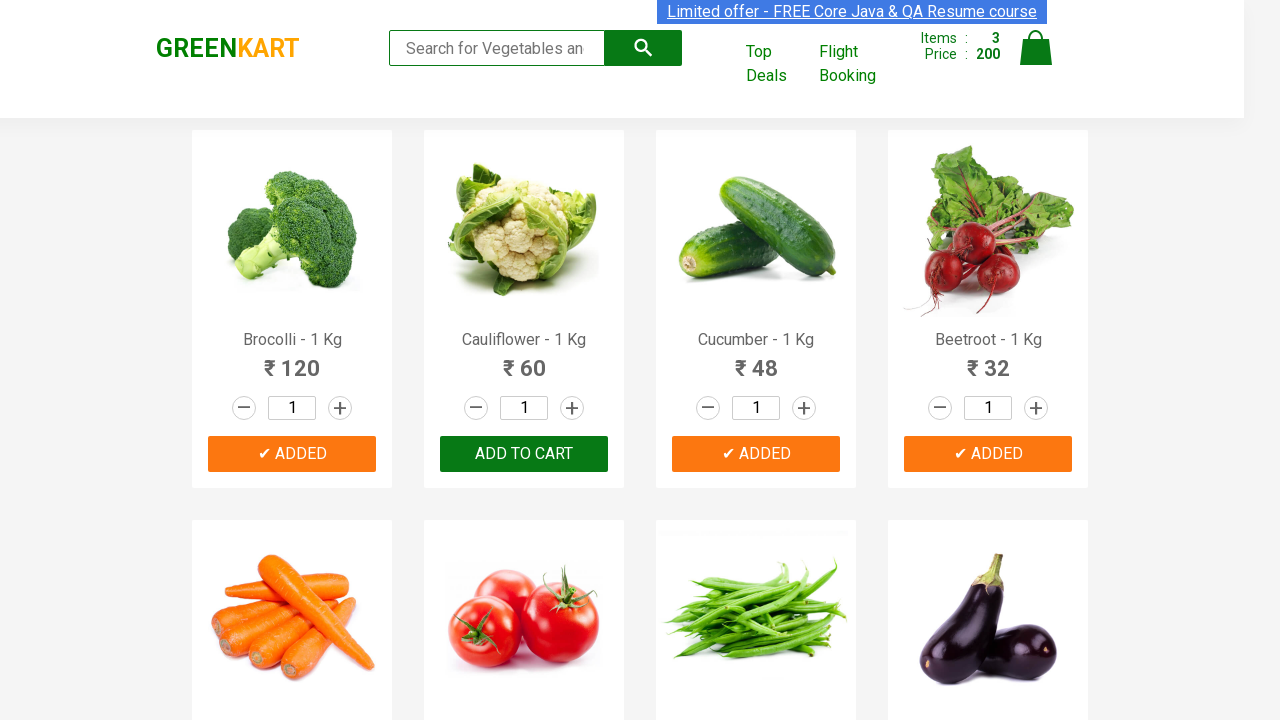

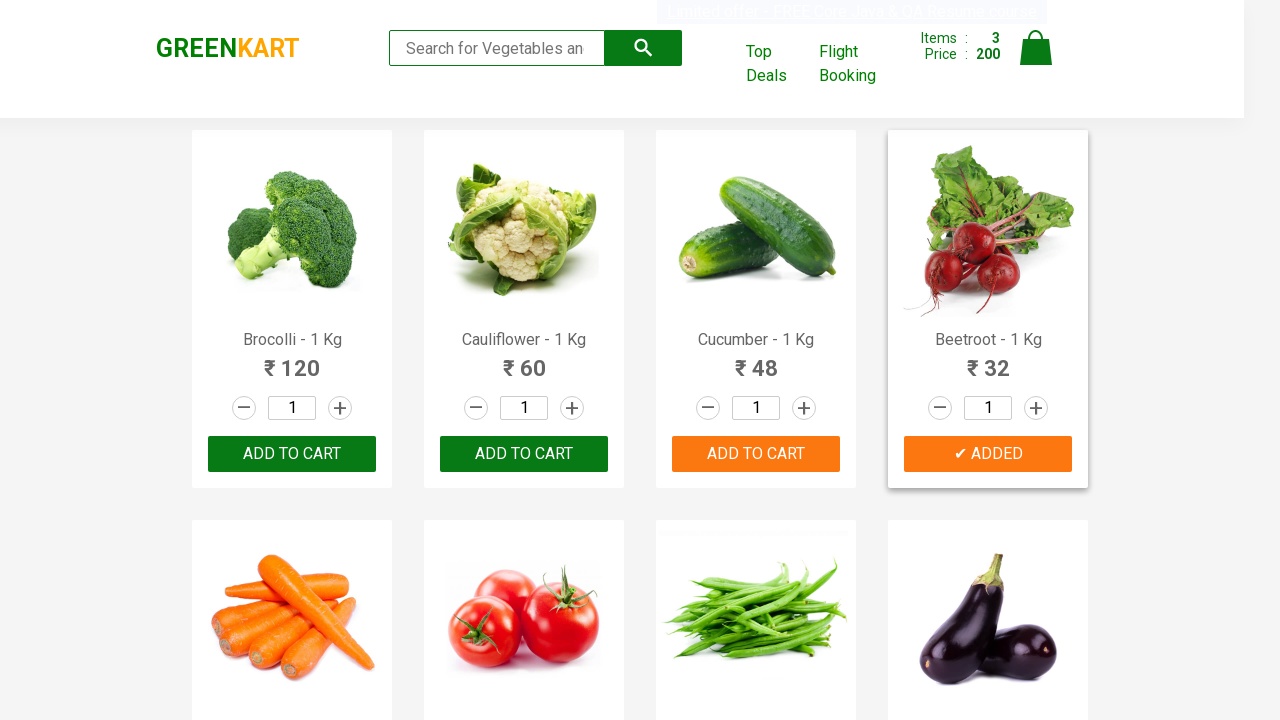